Tests alert dialog handling within an iframe by clicking a button that triggers a confirmation dialog, accepting it, and verifying the result text updates correctly.

Starting URL: https://www.w3schools.com/js/tryit.asp?filename=tryjs_confirm

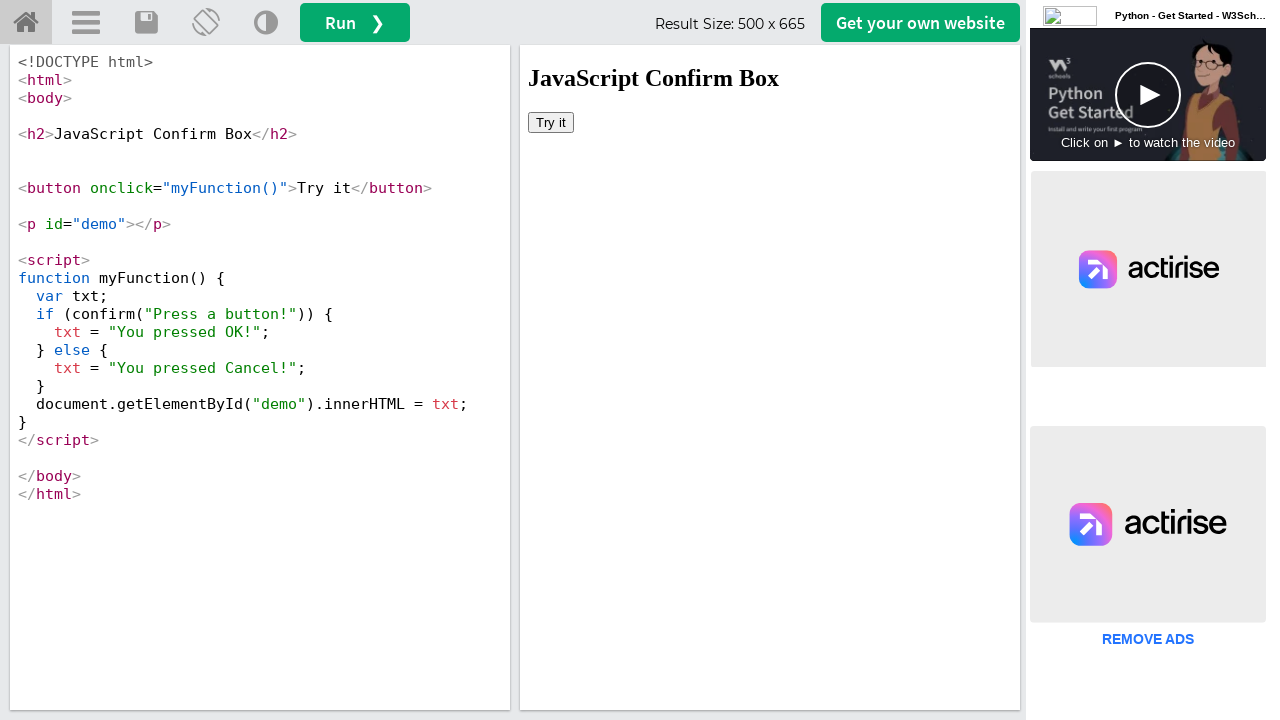

Located the iframe with ID 'iframeResult'
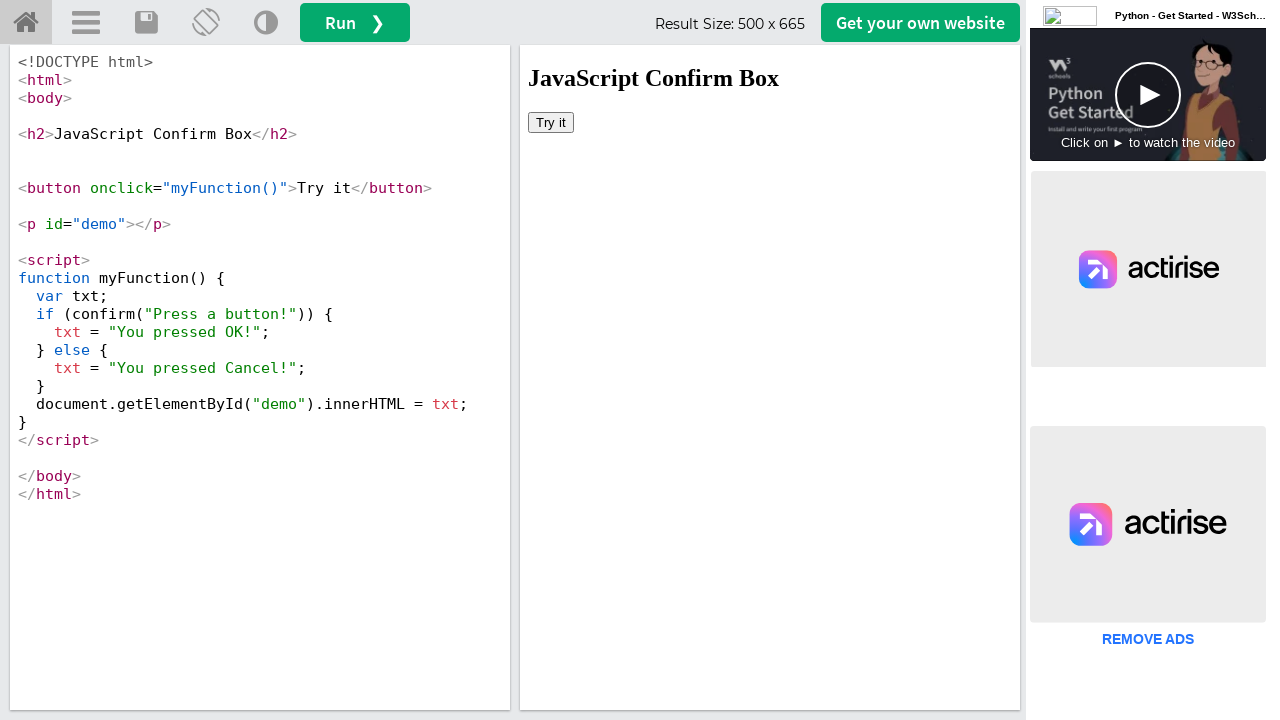

Button inside iframe became visible
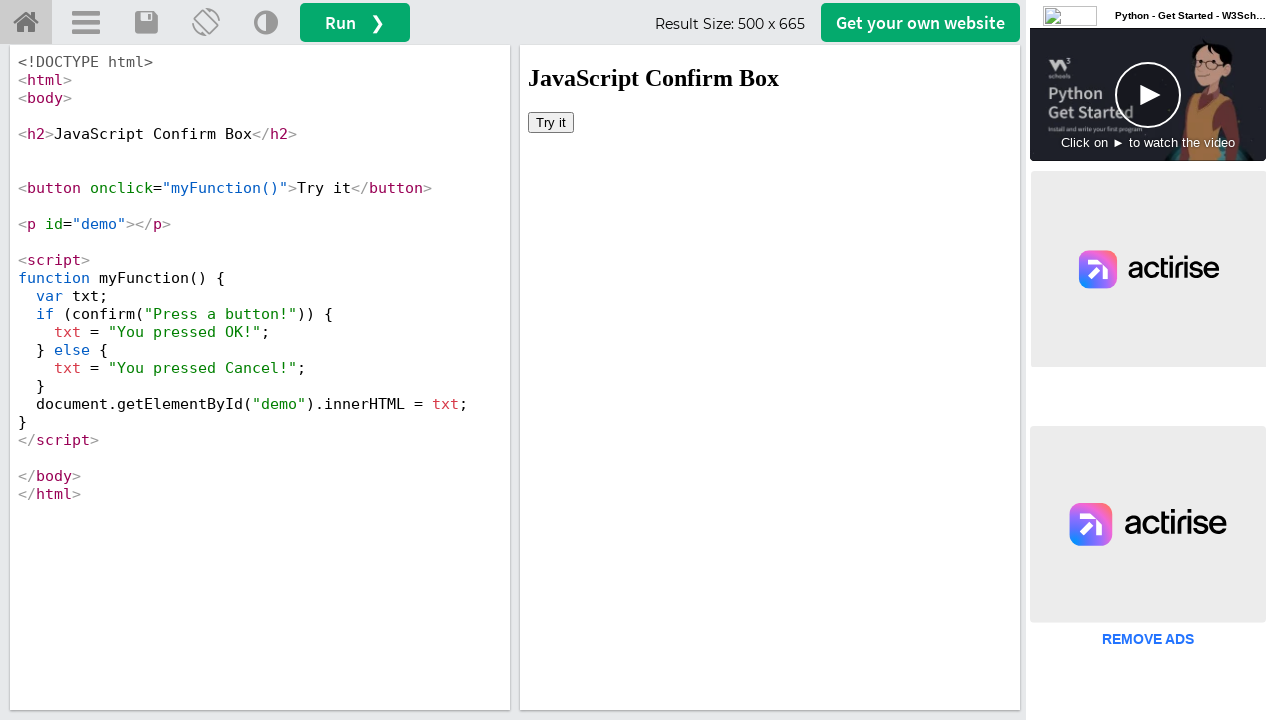

Set up dialog handler to accept confirmation dialogs
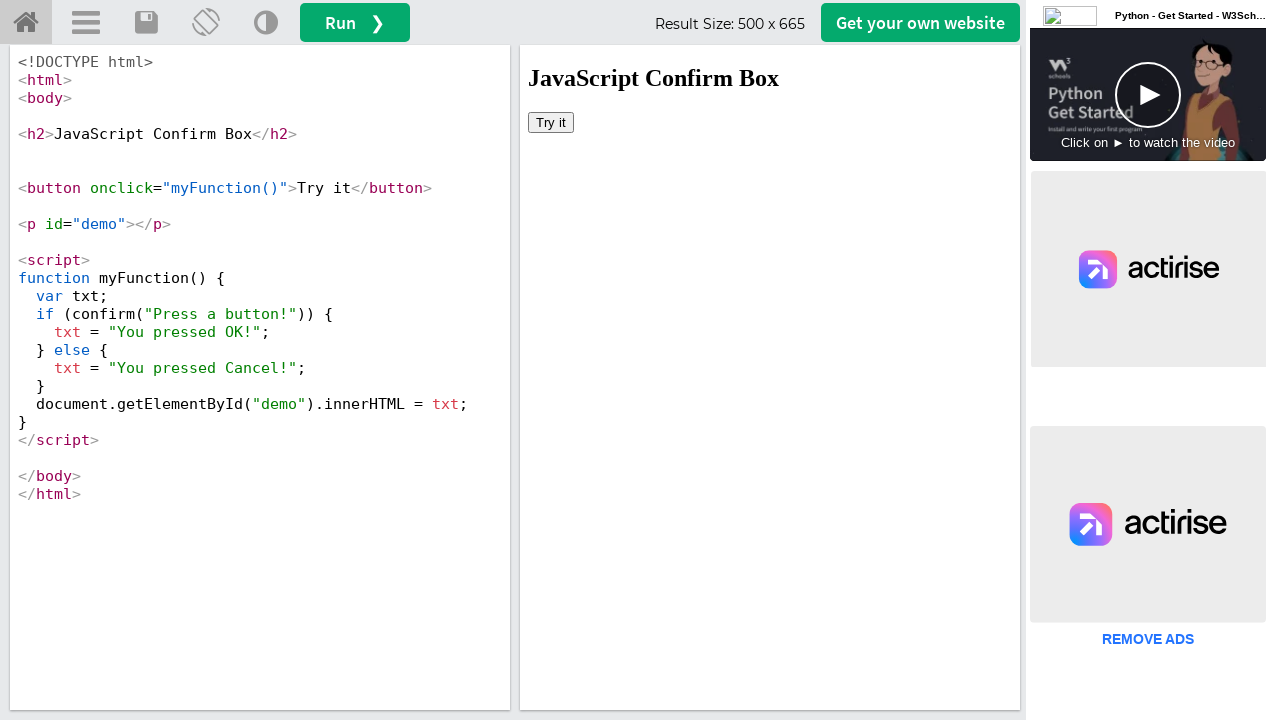

Clicked the 'Try it' button inside the iframe at (551, 122) on #iframeResult >> internal:control=enter-frame >> button
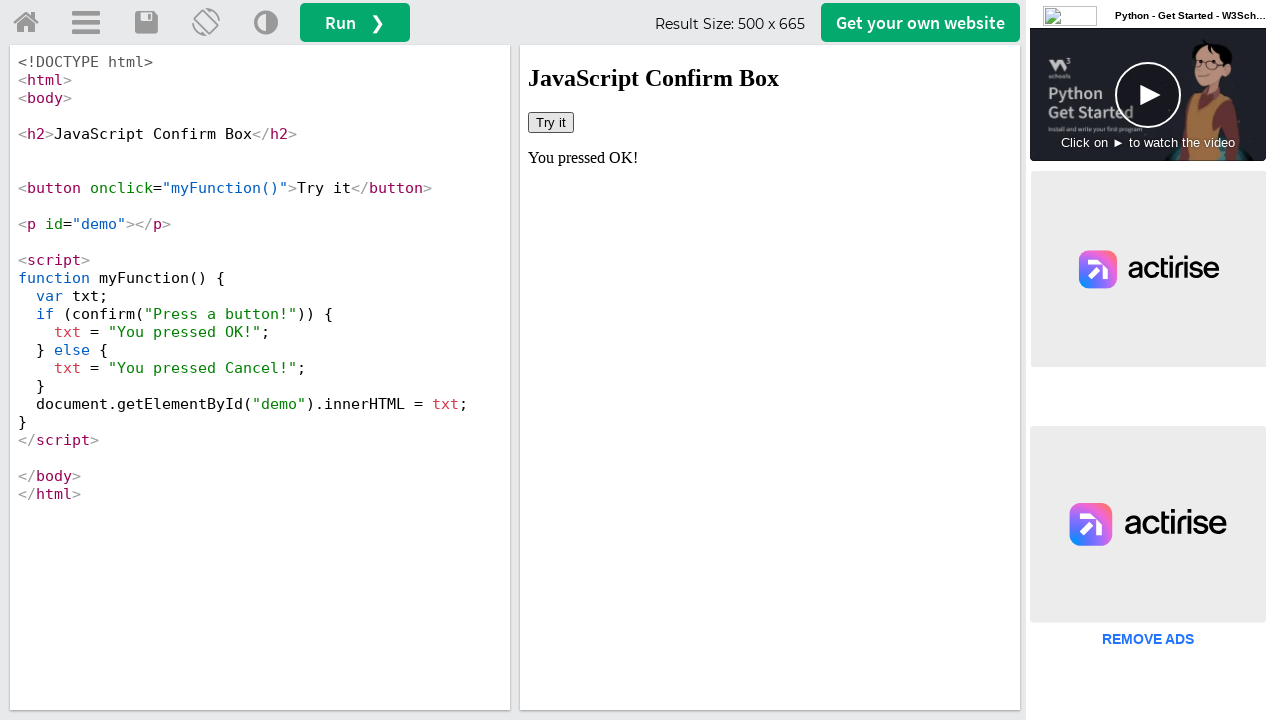

Retrieved result text from #demo element
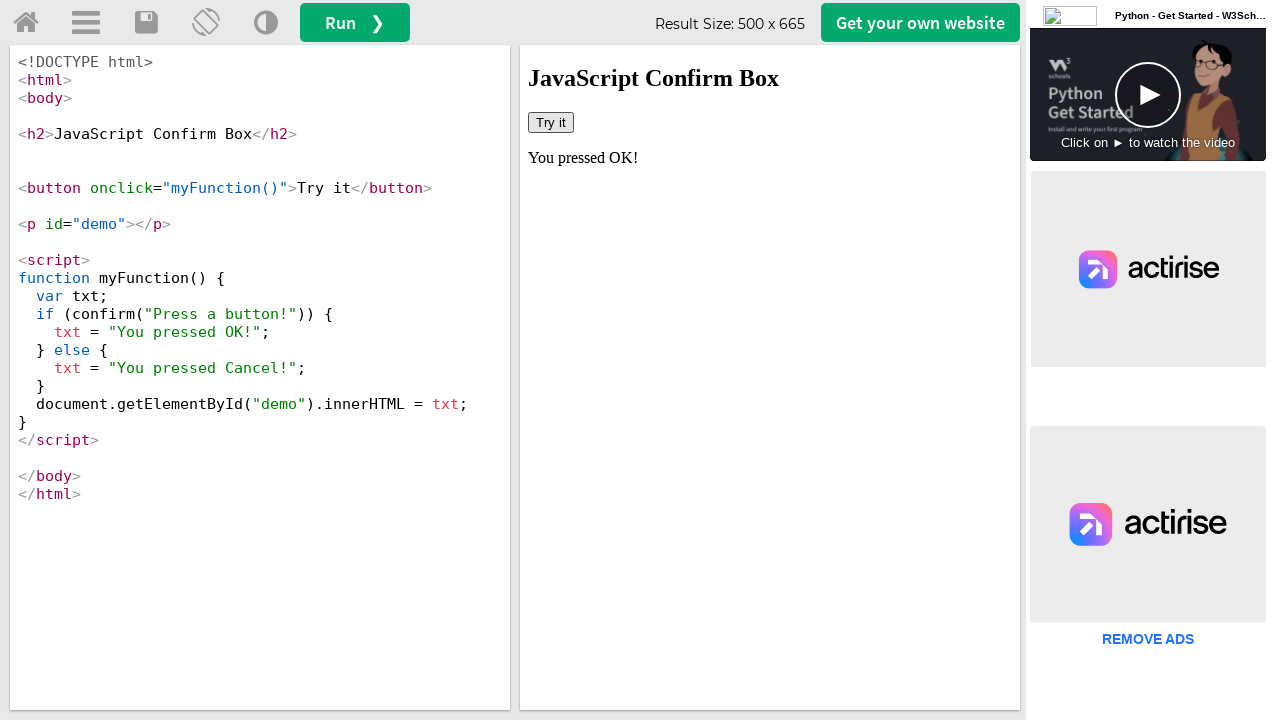

Verified result text equals 'You pressed OK!'
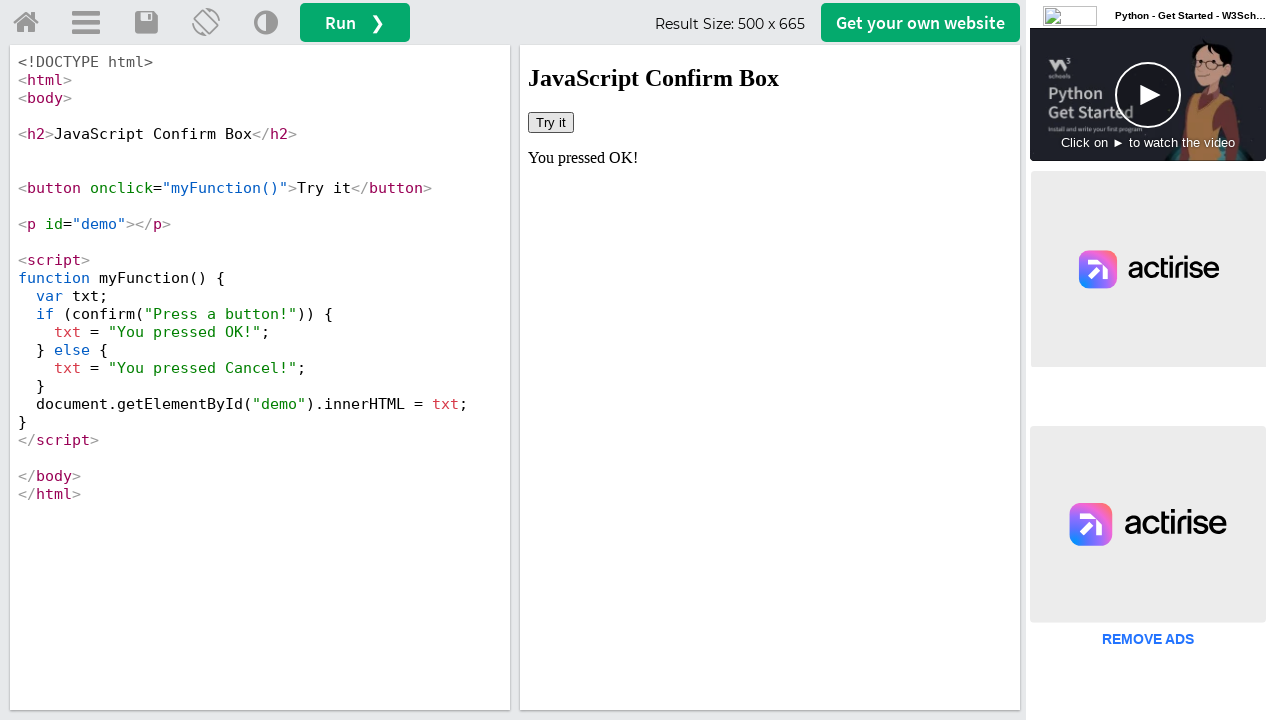

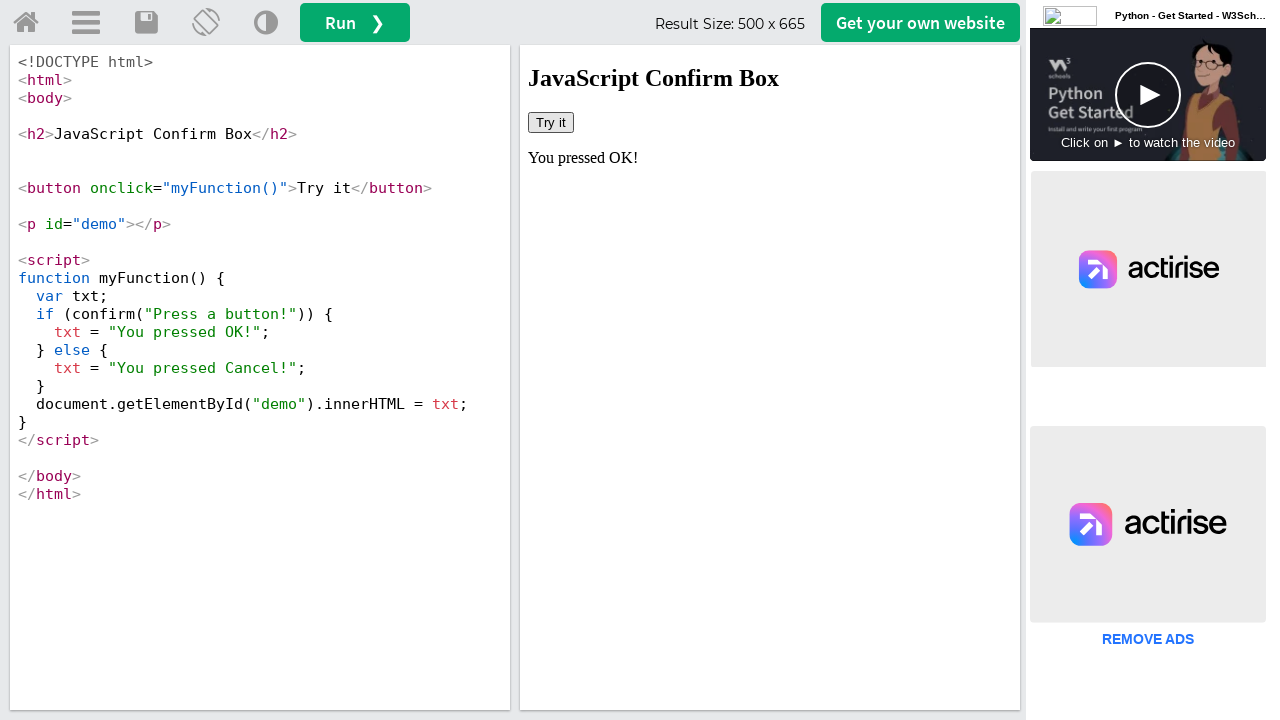